Tests alert handling functionality by clicking buttons that trigger JavaScript alerts and confirmation popups, then accepting them

Starting URL: https://rahulshettyacademy.com/AutomationPractice/

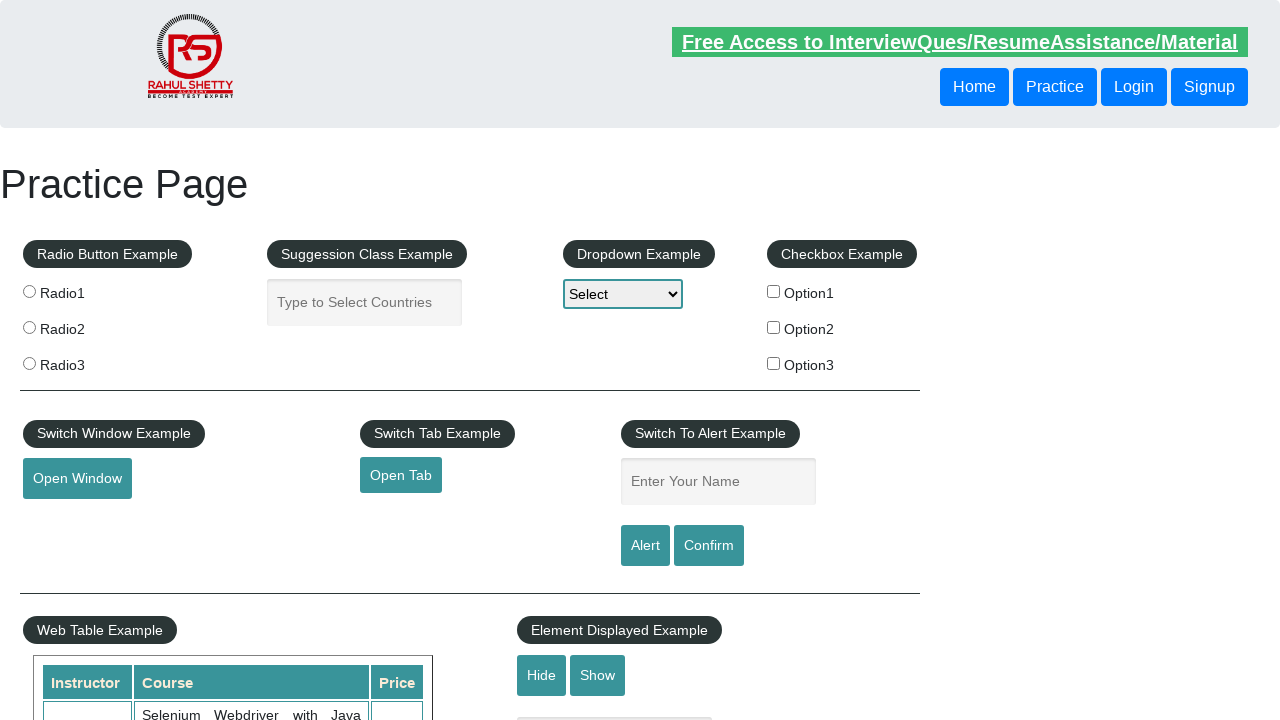

Clicked alert button to trigger JavaScript alert at (645, 546) on #alertbtn
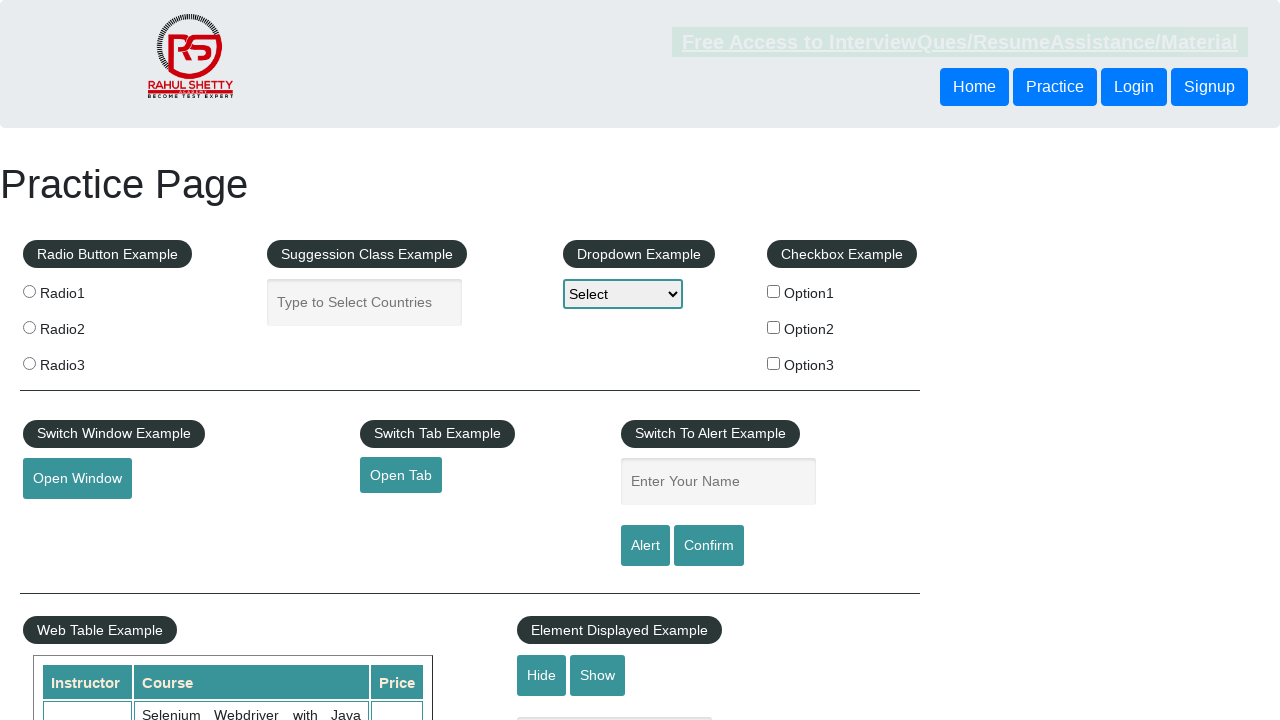

Set up dialog handler to accept alerts
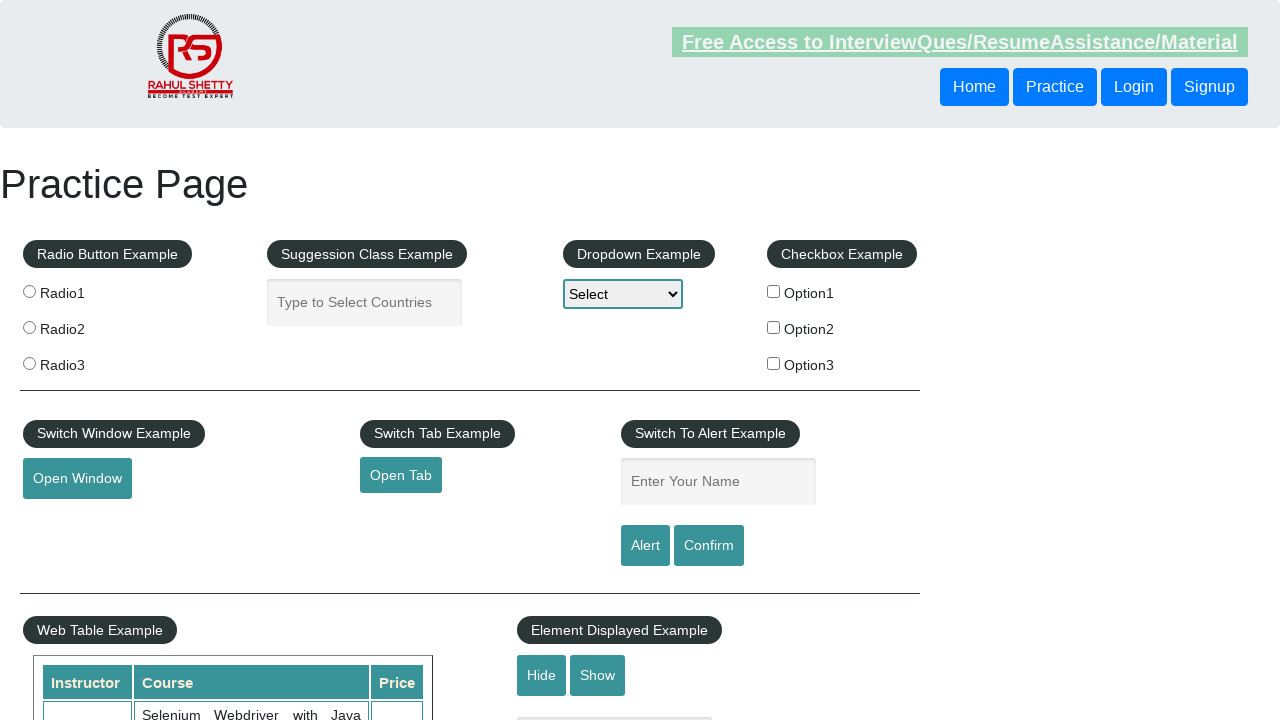

Waited 500ms for alert to be handled
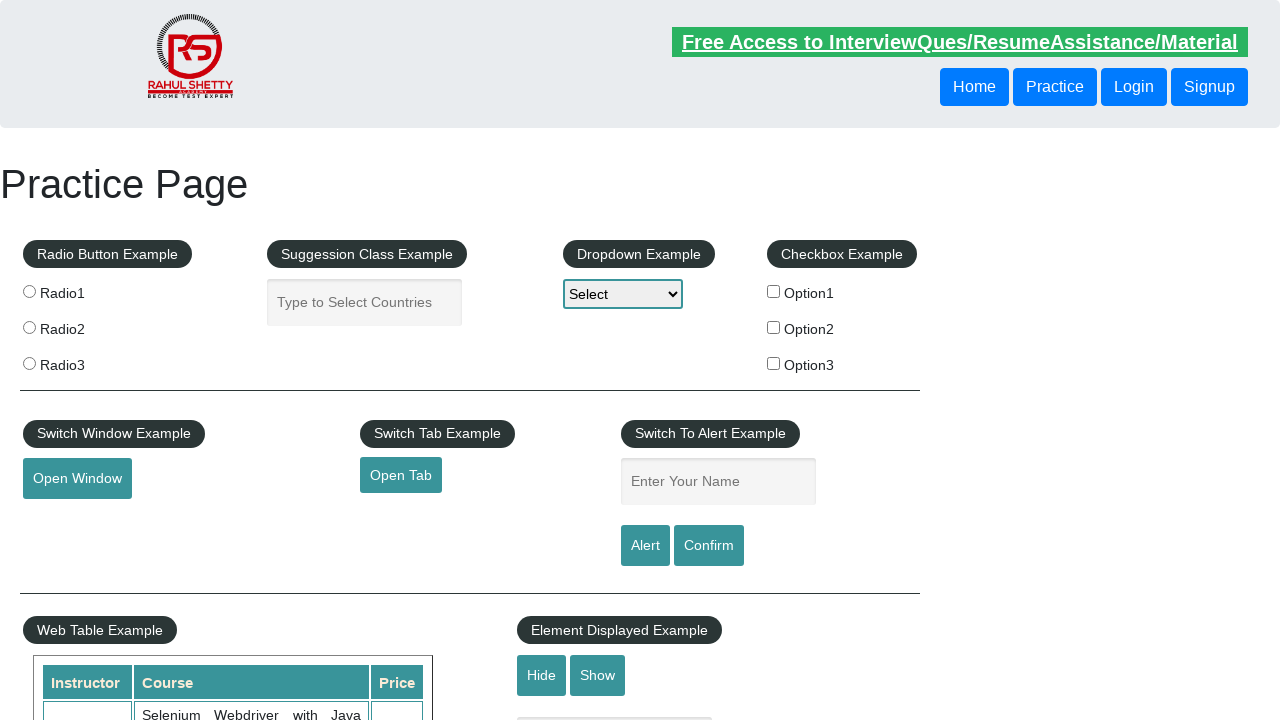

Clicked confirm button to trigger confirmation popup at (709, 546) on [value='Confirm']
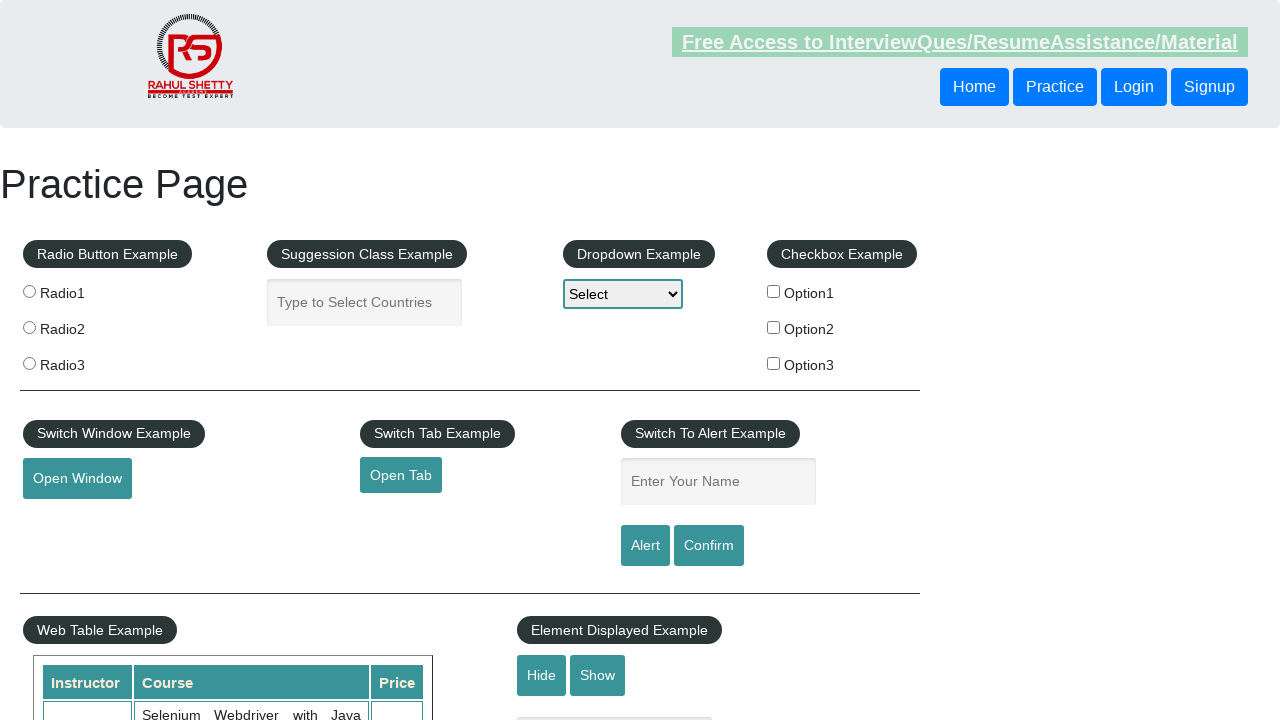

Waited 500ms for confirmation popup to be handled
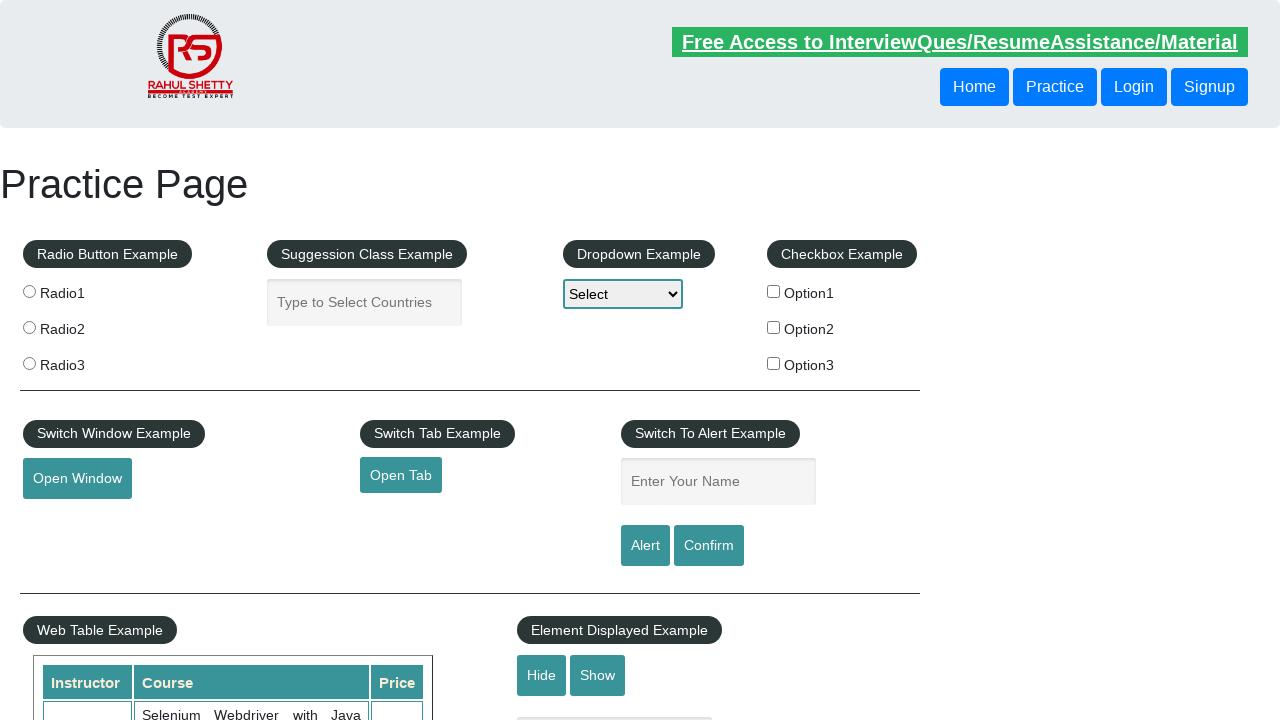

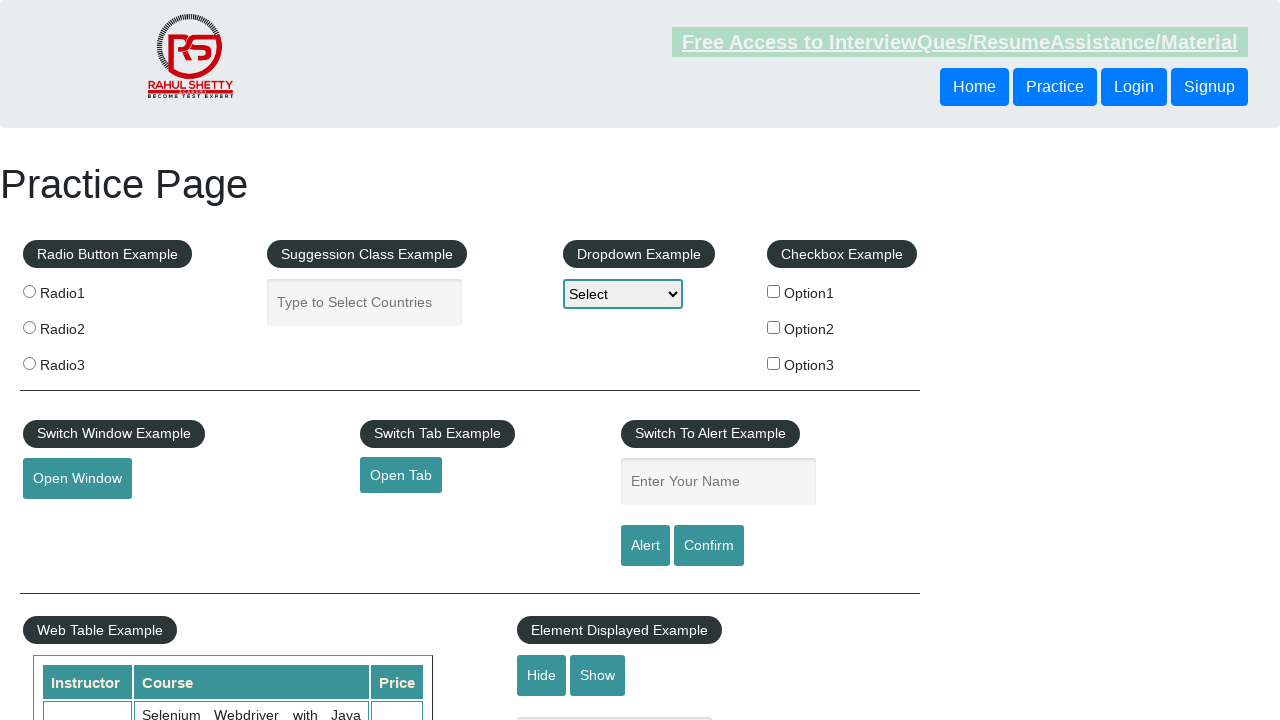